Tests JavaScript prompt alert functionality by clicking the prompt button, entering text into the alert, accepting it, and verifying the result message is displayed.

Starting URL: https://the-internet.herokuapp.com/javascript_alerts

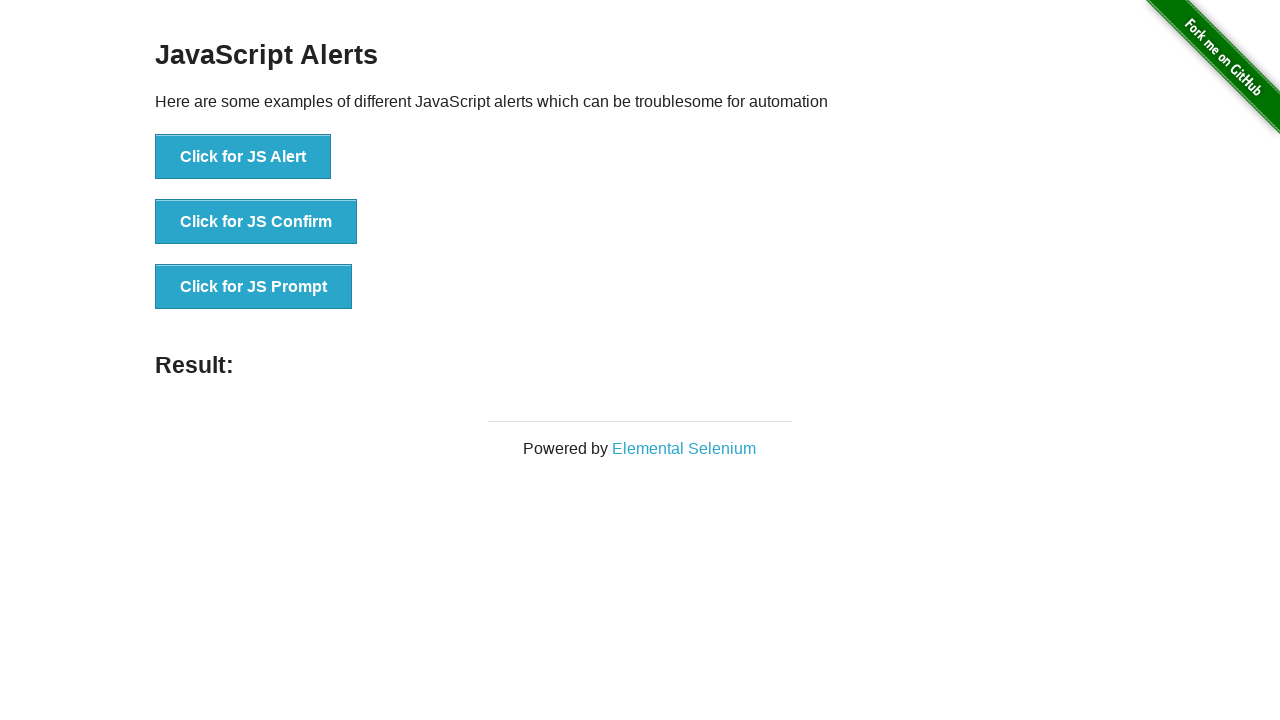

Clicked the JS Prompt button (third button in the list) at (254, 287) on xpath=//*[@id='content']/div/ul/li[3]/button
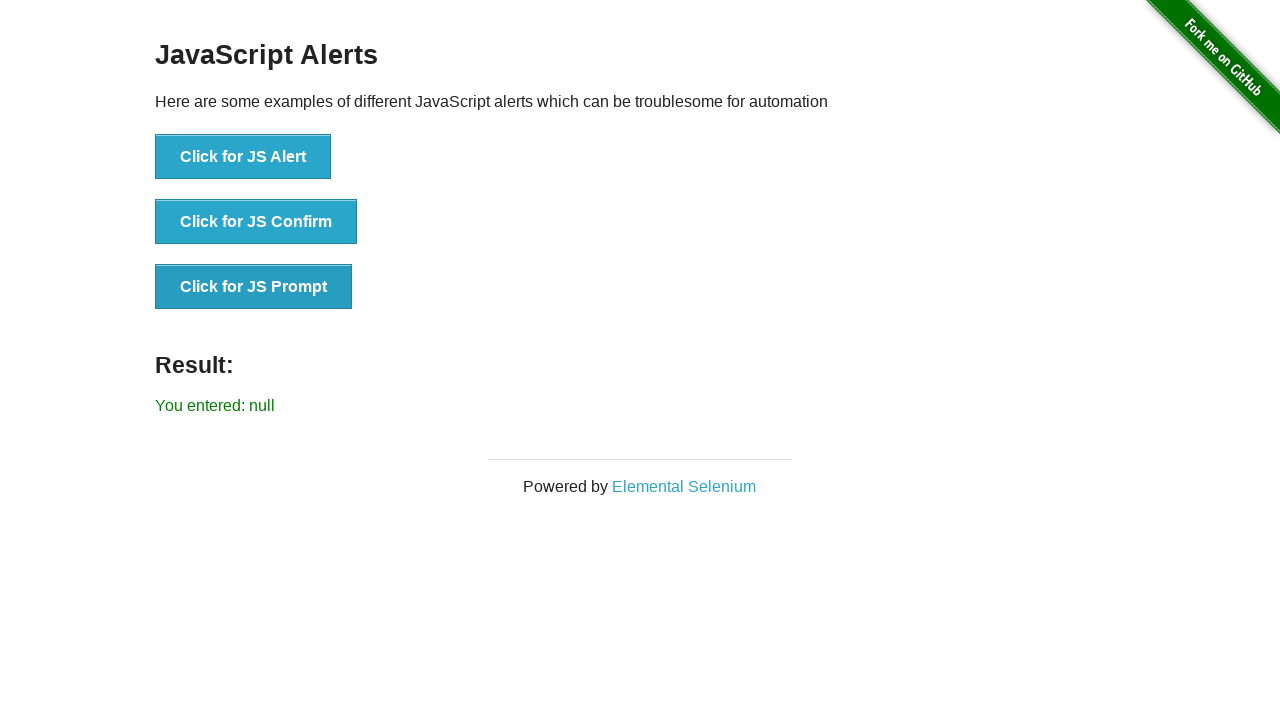

Set up dialog listener to accept prompt with text 'I am Meem'
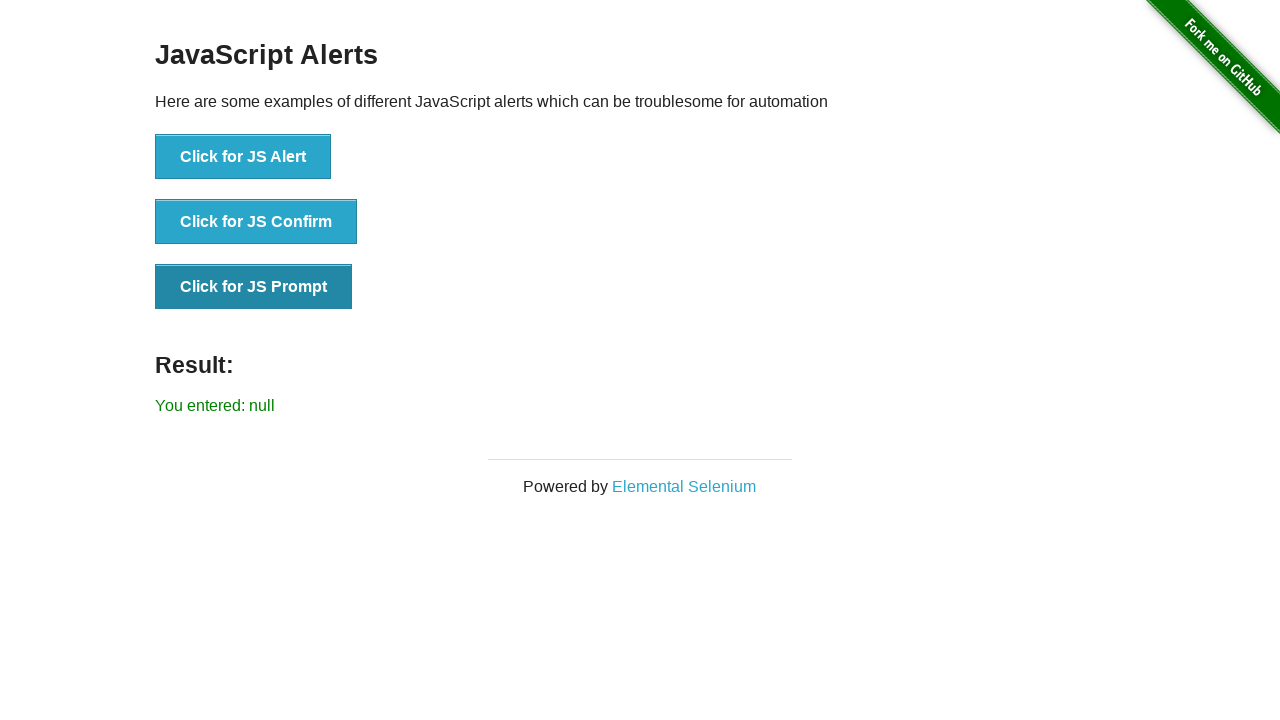

Clicked the JS Prompt button to trigger the dialog at (254, 287) on xpath=//button[text()='Click for JS Prompt']
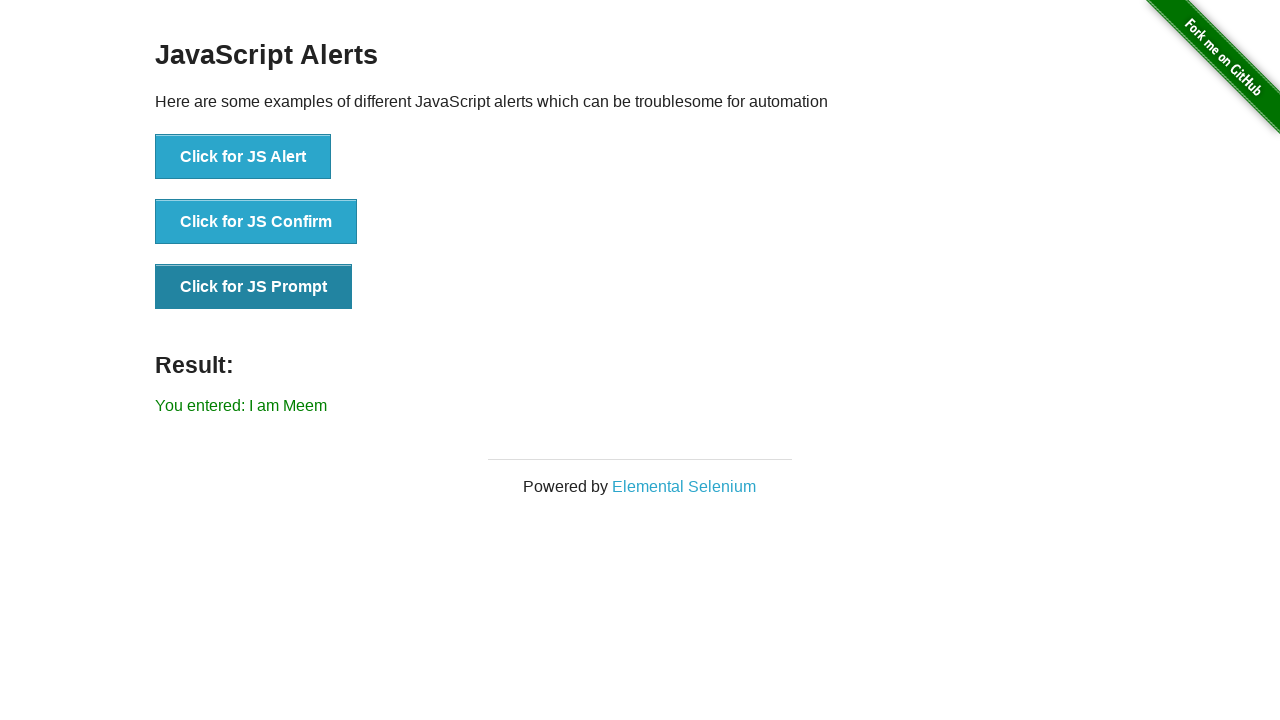

Waited for result message to be displayed
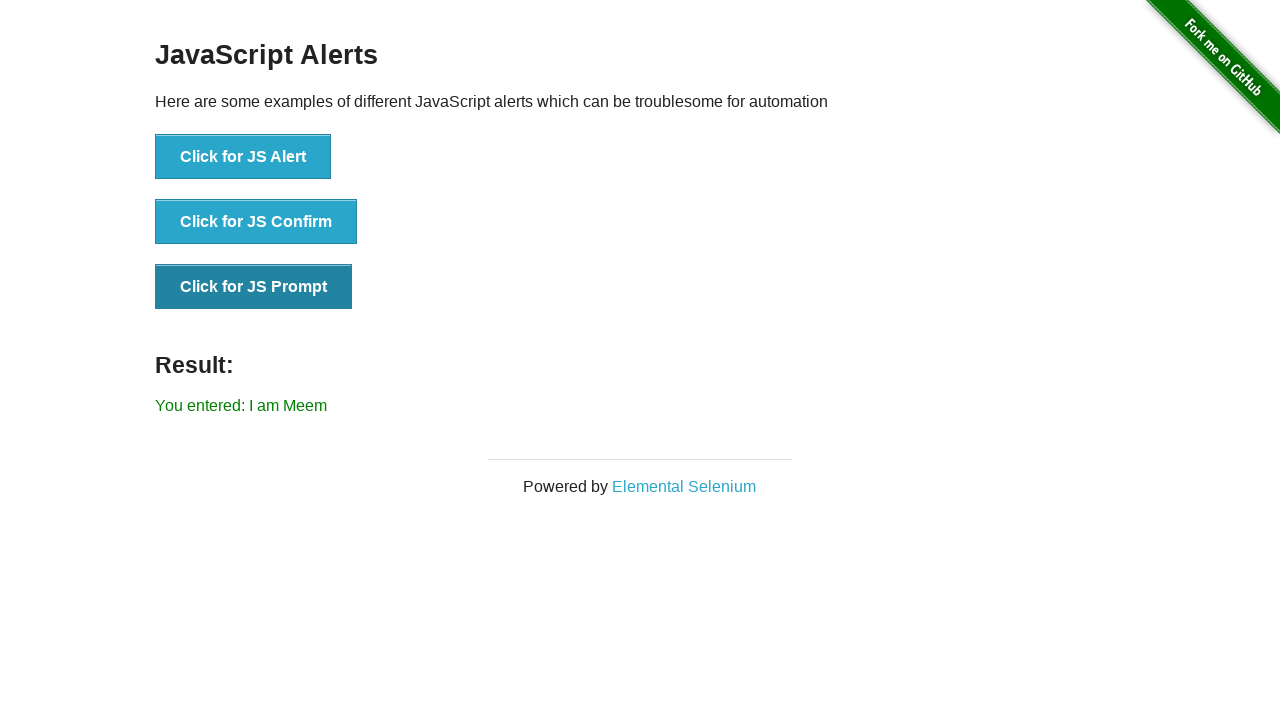

Retrieved and verified result text content from prompt response
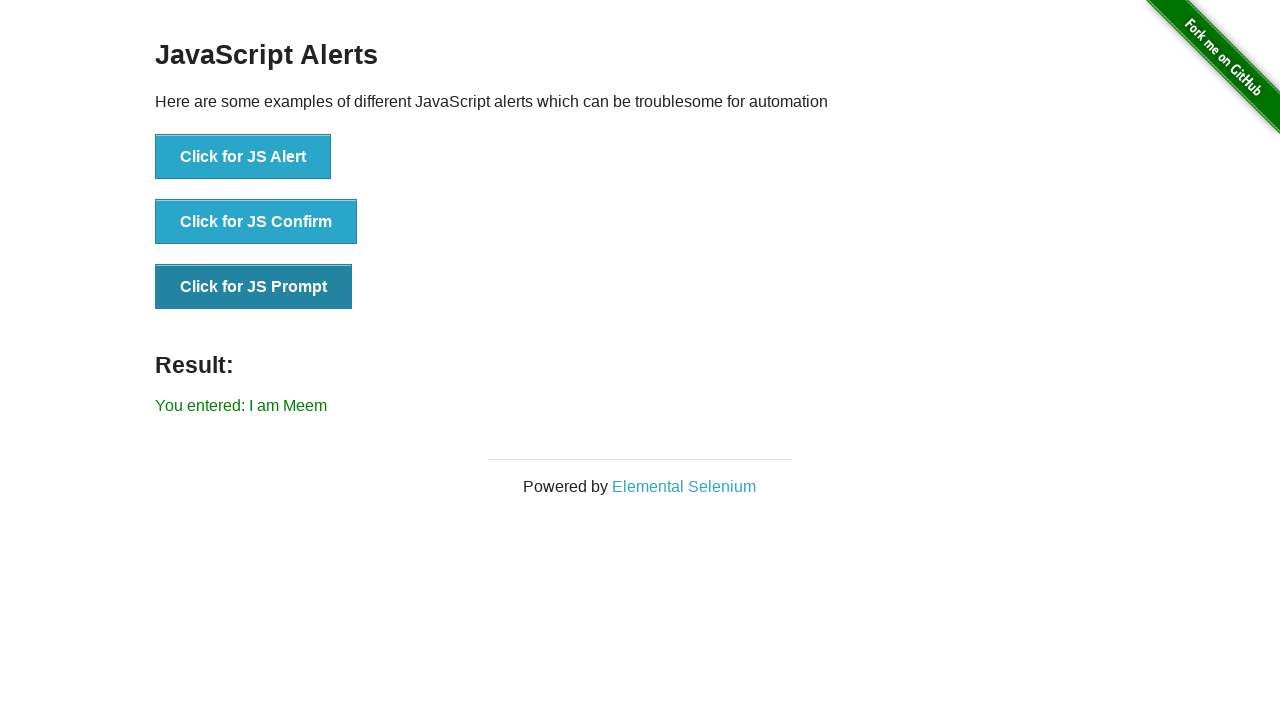

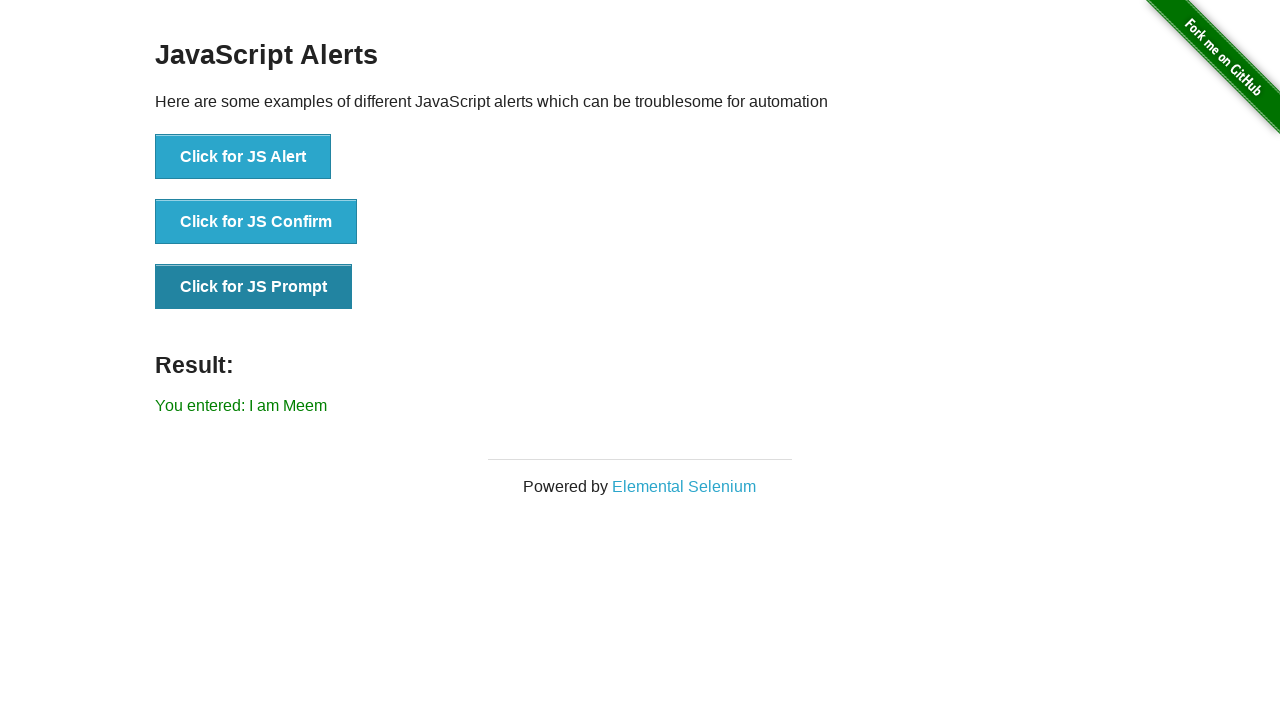